Tests dropdown select functionality by navigating to a demo page and selecting "Cuba" from a country dropdown menu.

Starting URL: https://www.globalsqa.com/demo-site/select-dropdown-menu/

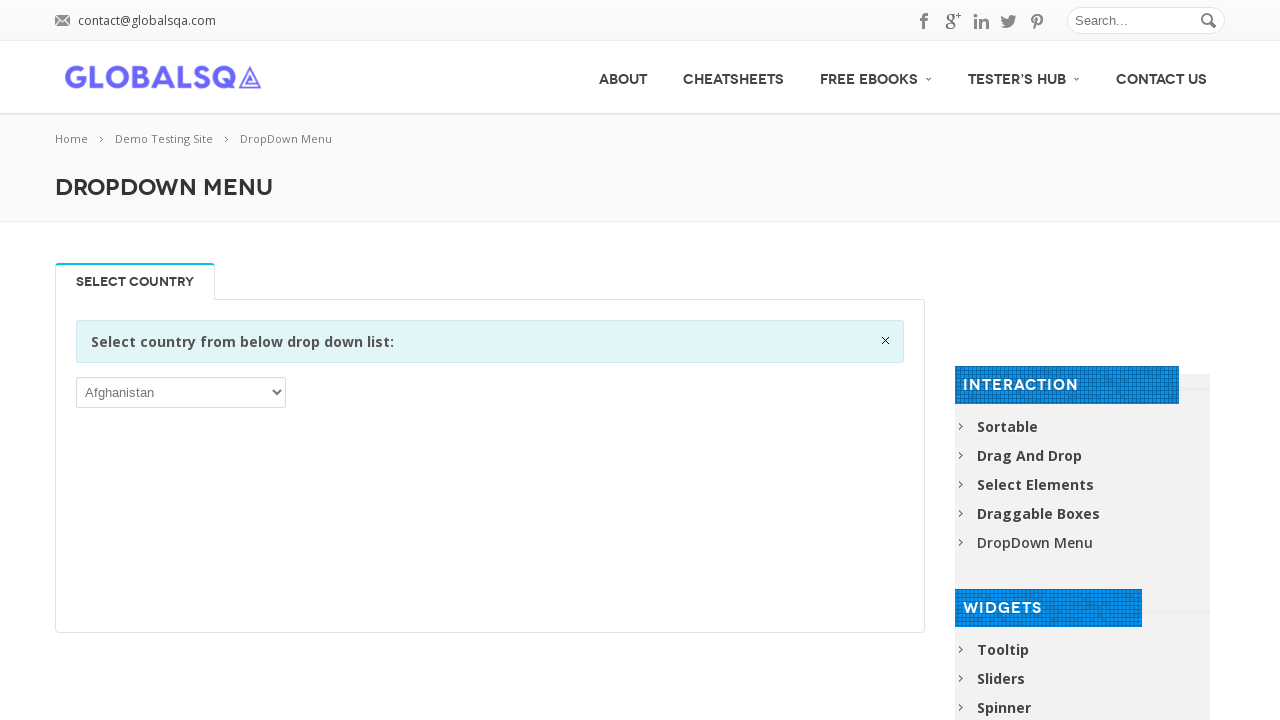

Waited for country dropdown selector to be available
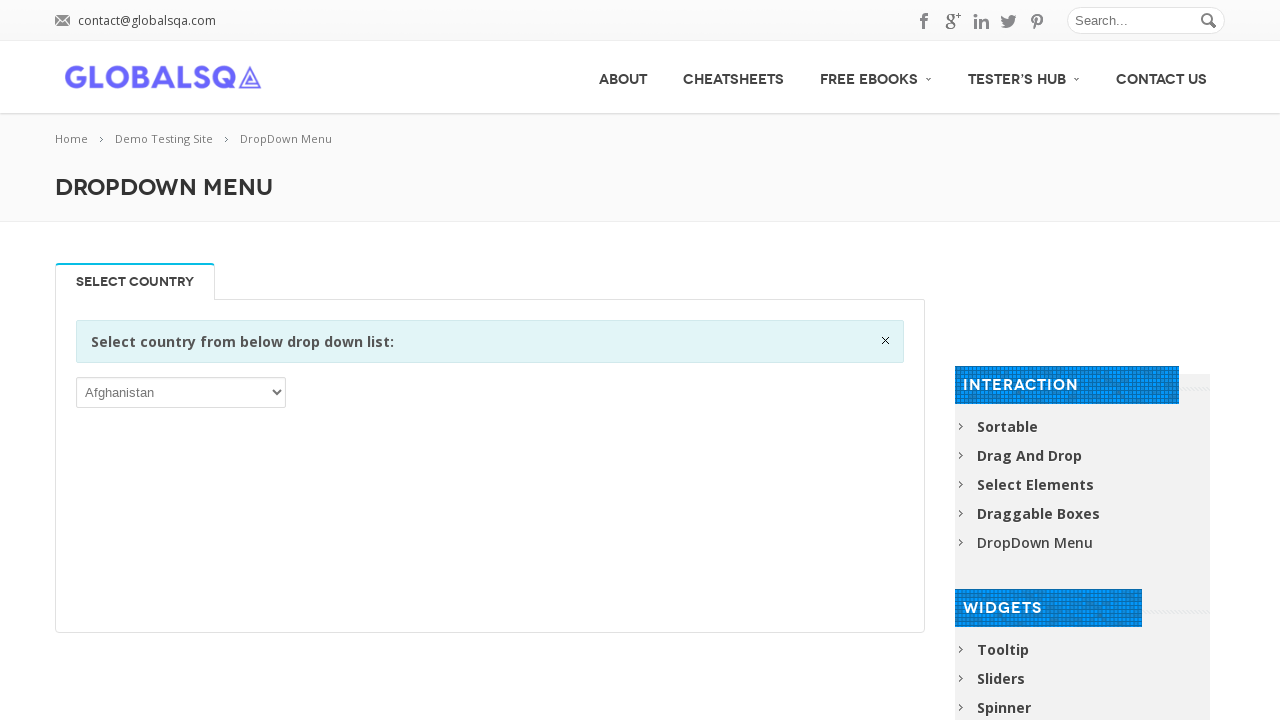

Selected 'Cuba' from the country dropdown menu on xpath=//div[@class='single_tab_div resp-tab-content resp-tab-content-active']//p
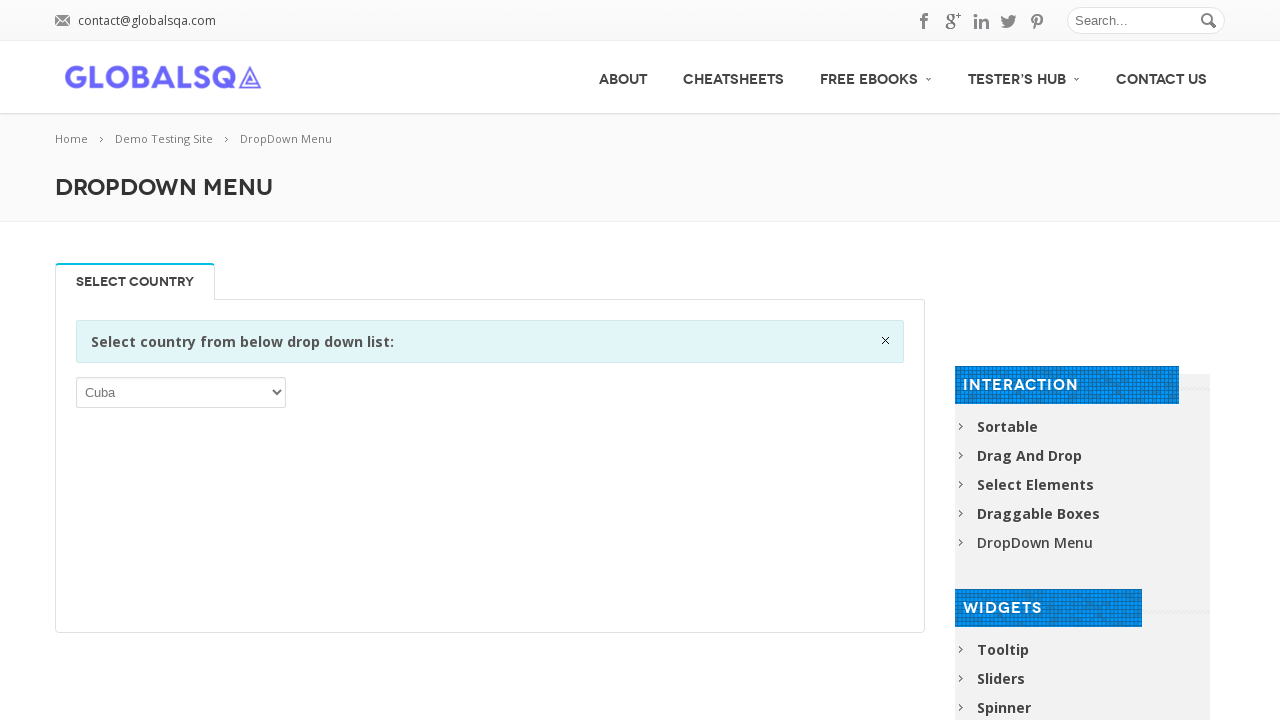

Waited 1 second to verify selection took effect
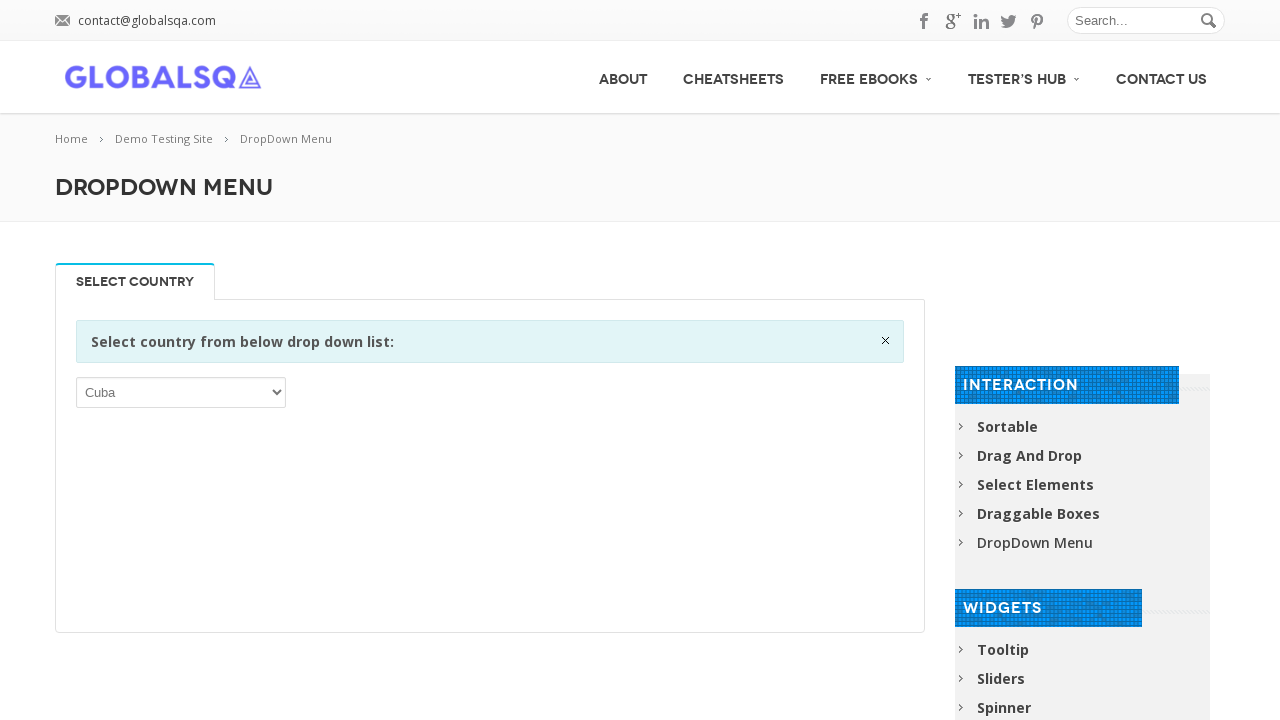

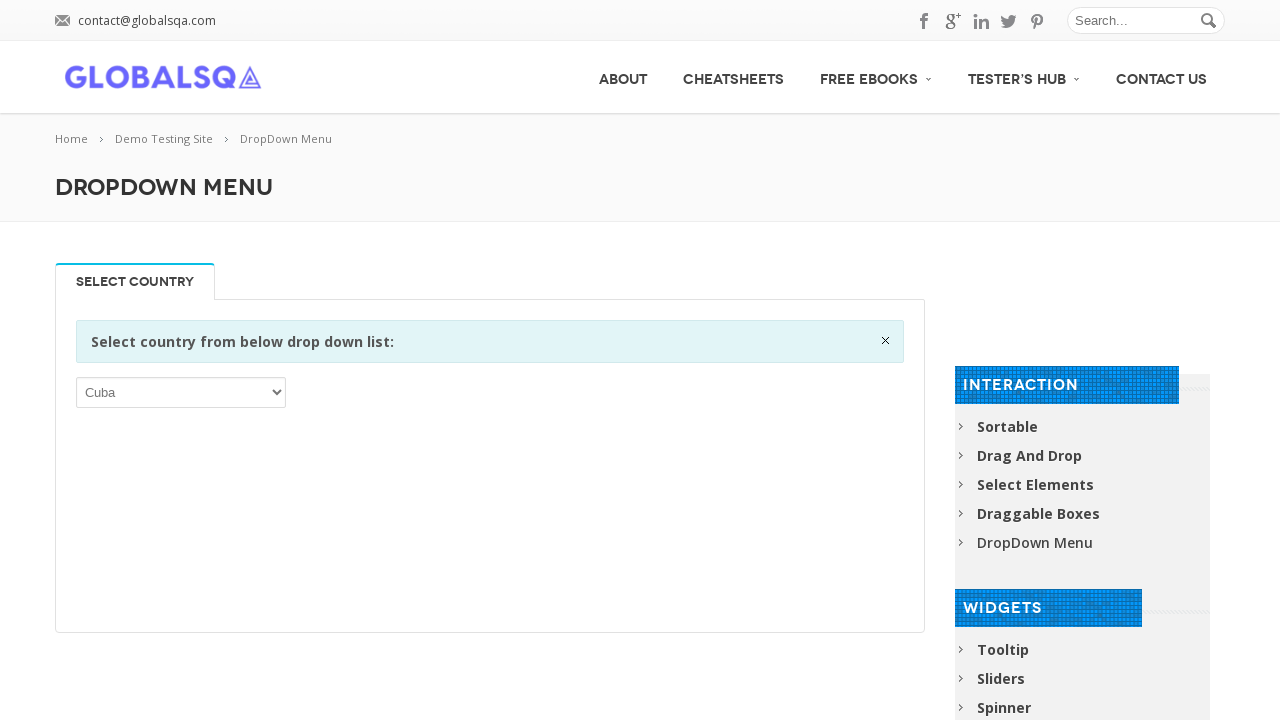